Navigates to the IoT Vega product page and verifies that product names and prices are displayed on the page.

Starting URL: https://iotvega.com/product

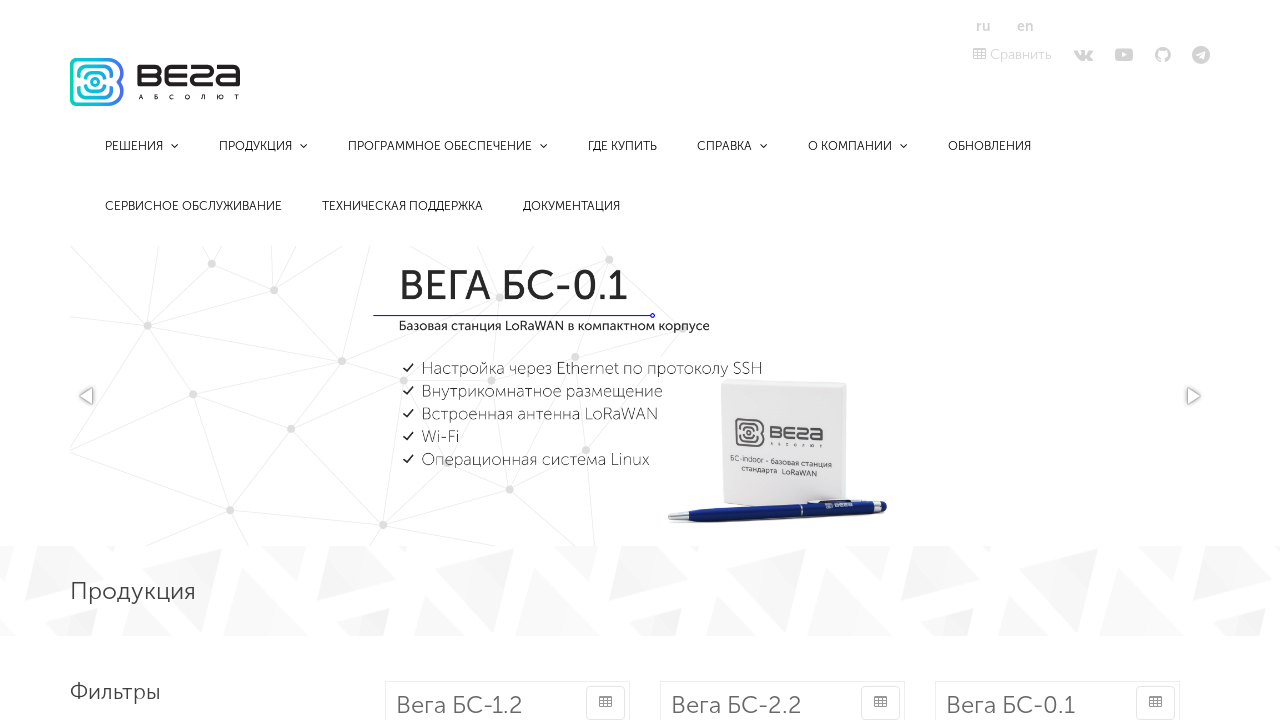

Navigated to IoT Vega product page
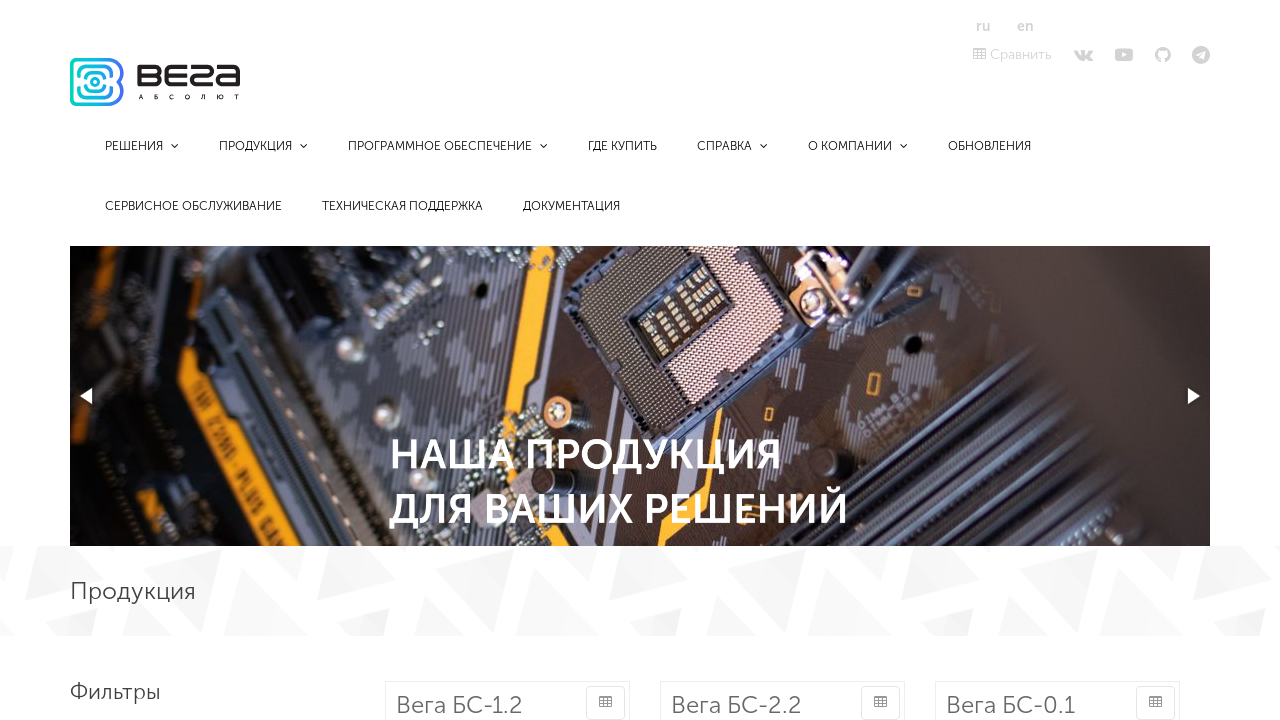

Product names loaded on the page
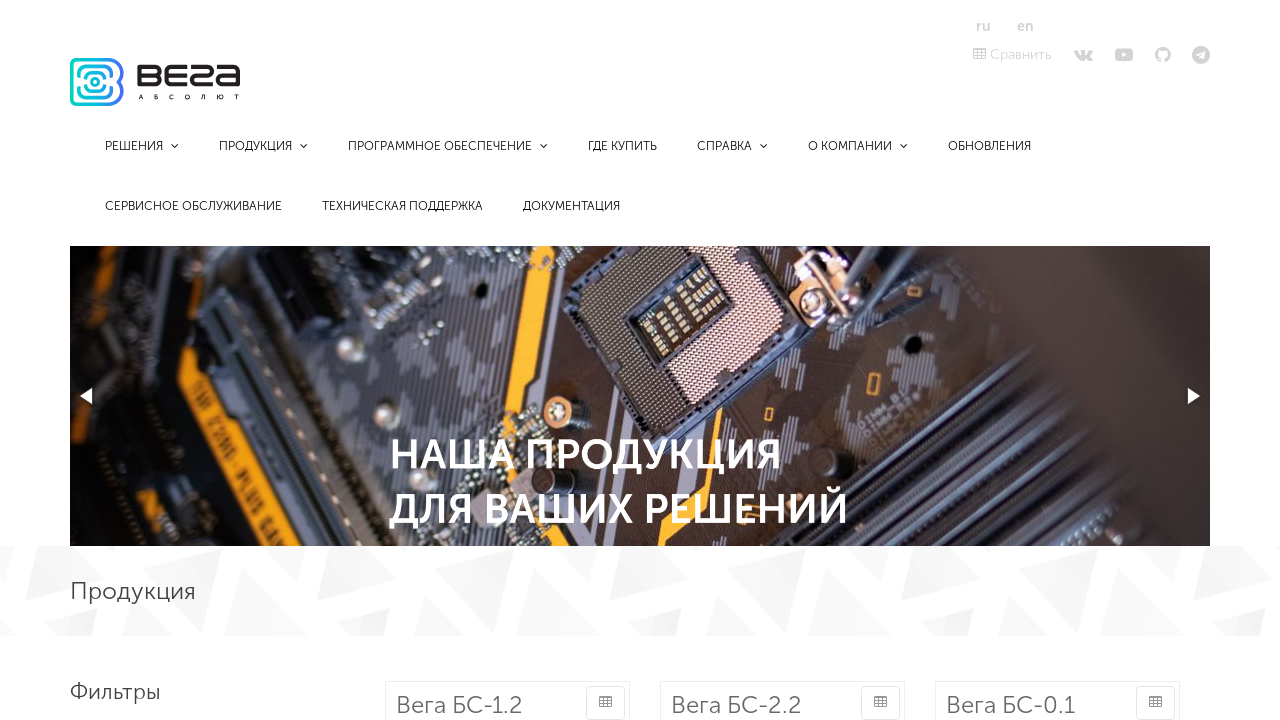

Product prices loaded on the page
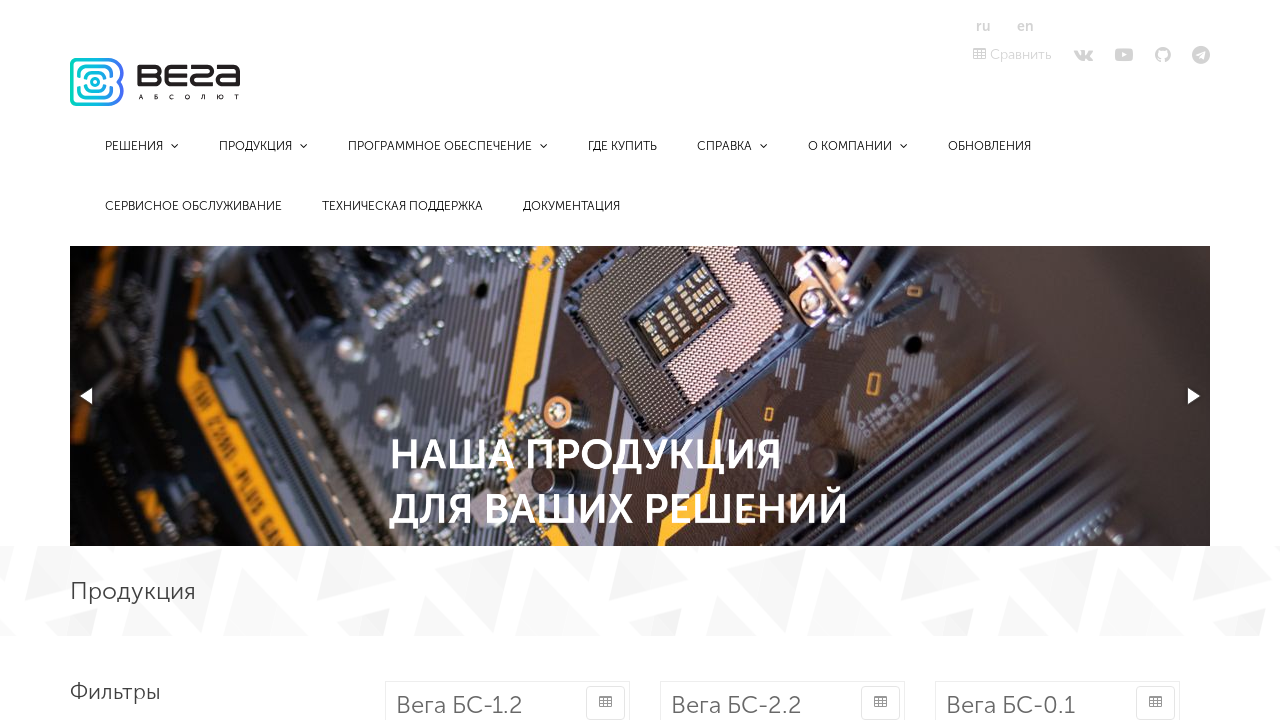

Verified that 68 product names are displayed on the page
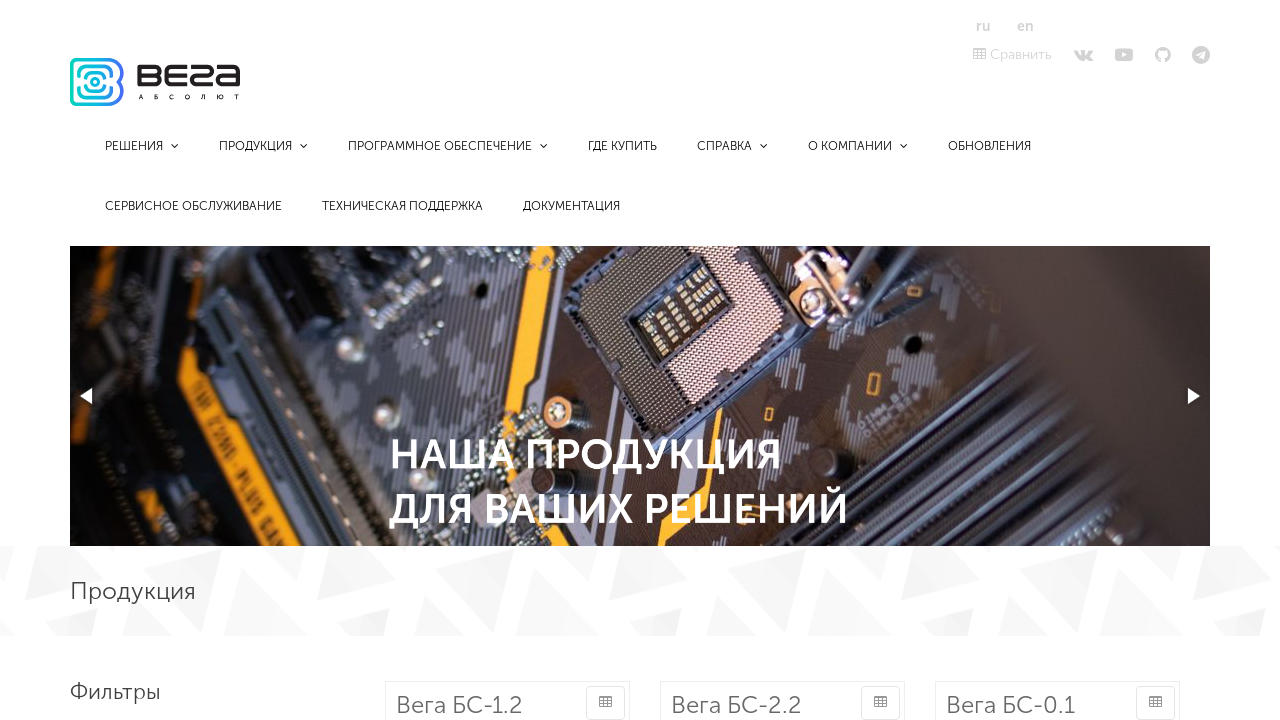

Verified that 68 product prices are displayed on the page
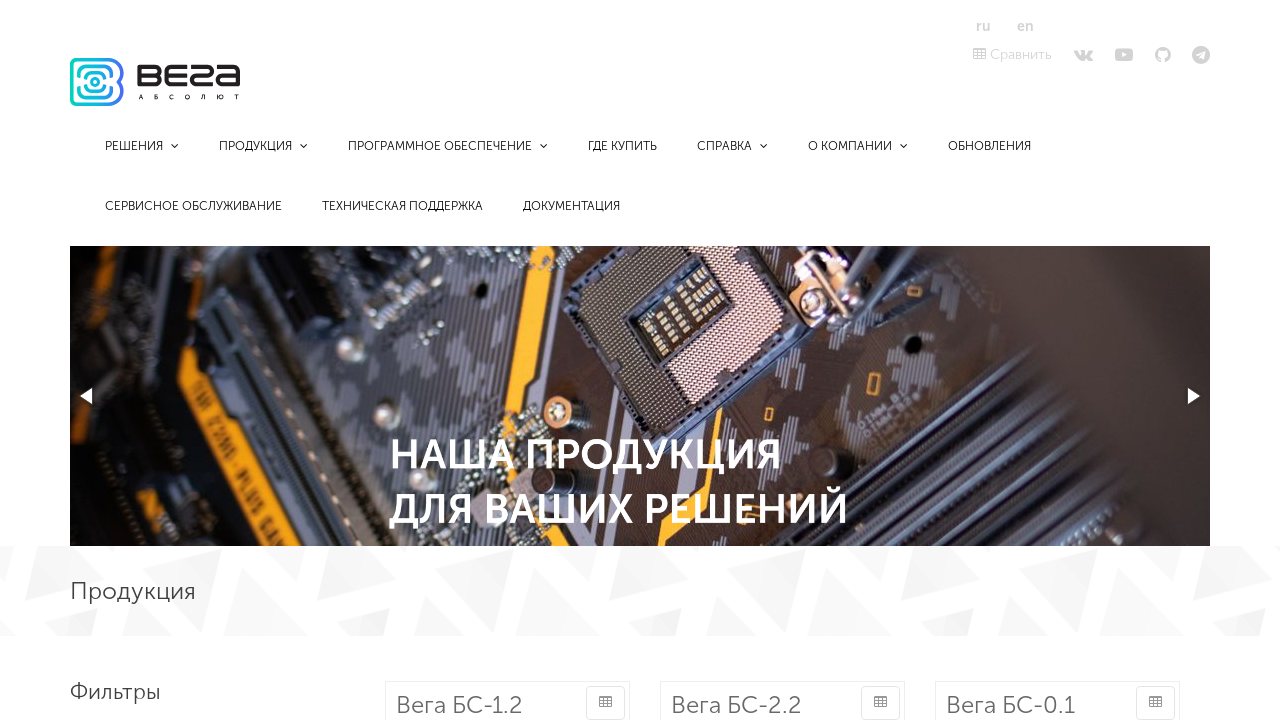

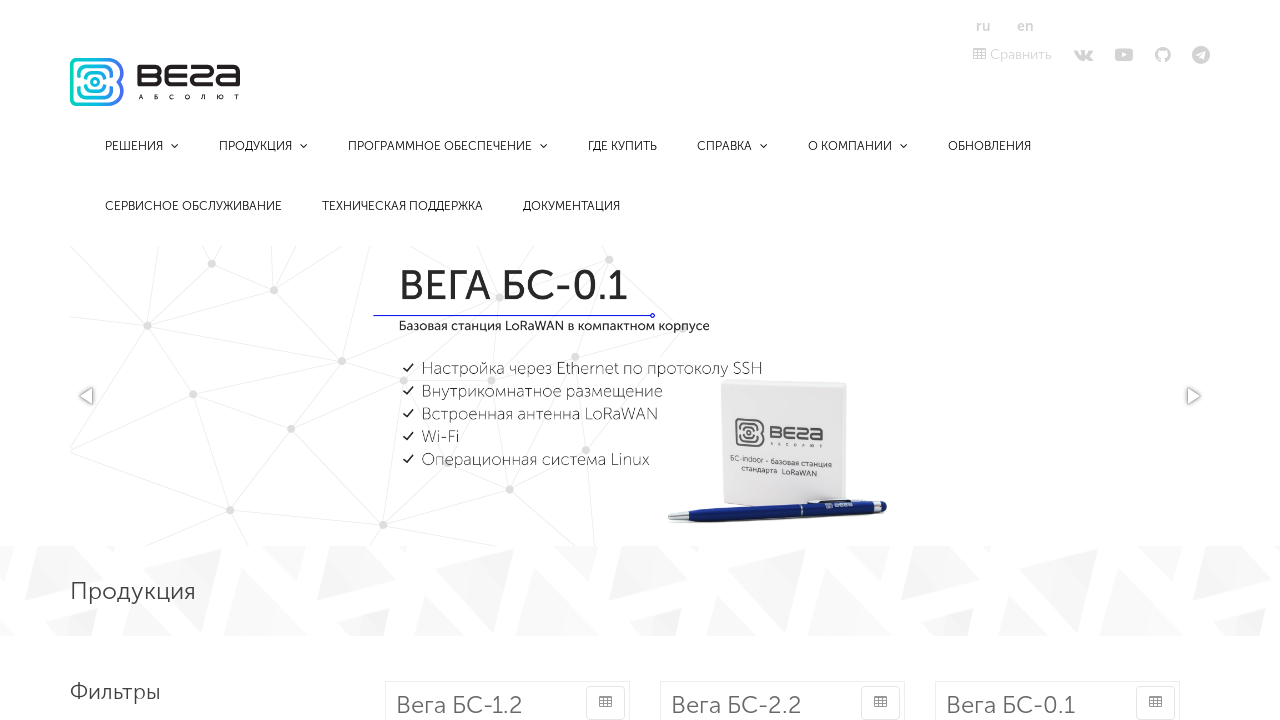